Tests a practice form on Rahul Shetty Academy by filling various form fields including email, password, name, selecting a checkbox and radio button, and submitting the form to verify a success message appears.

Starting URL: https://rahulshettyacademy.com/angularpractice/

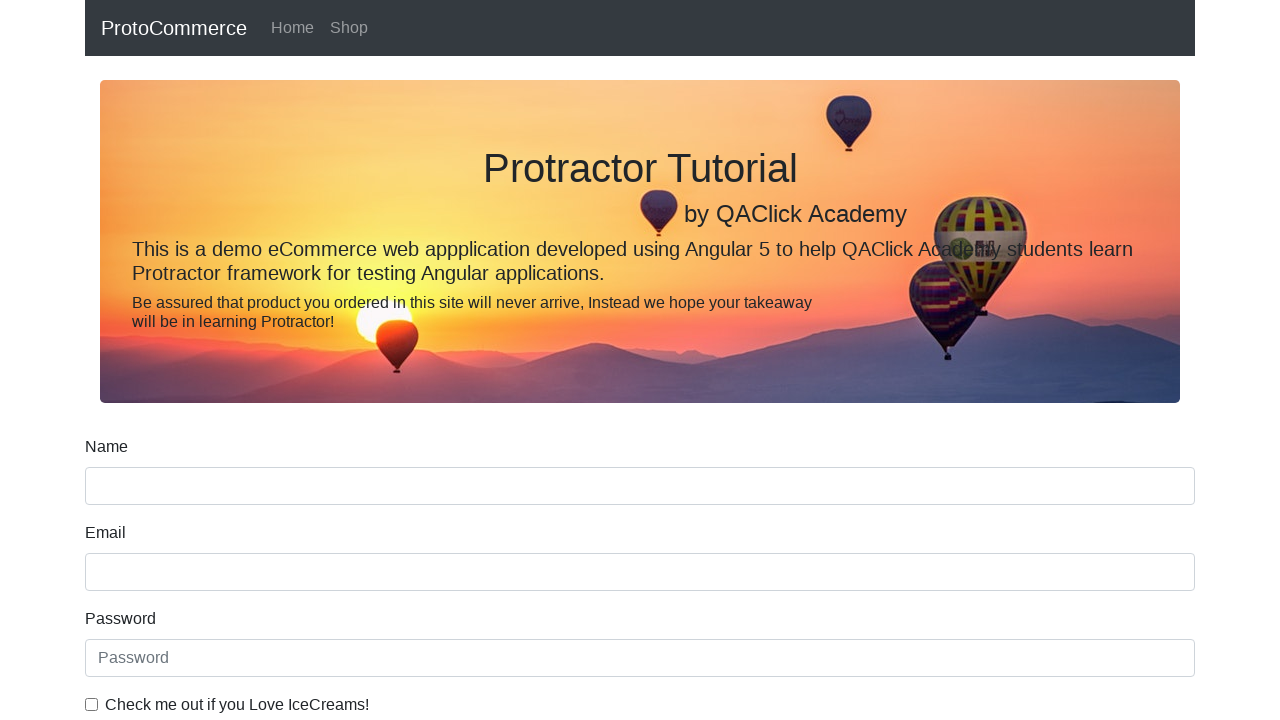

Filled email field with 'alexmercer@gmail.com' on input[name='email']
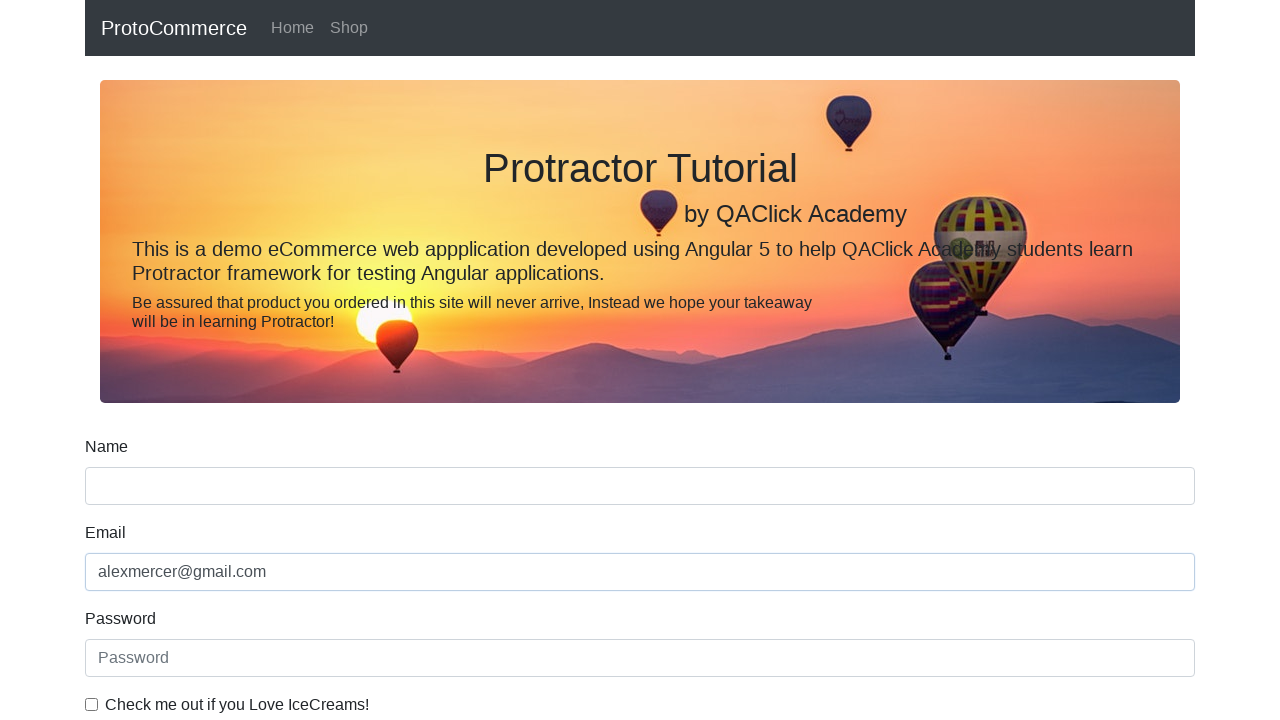

Filled password field with '12345678' on #exampleInputPassword1
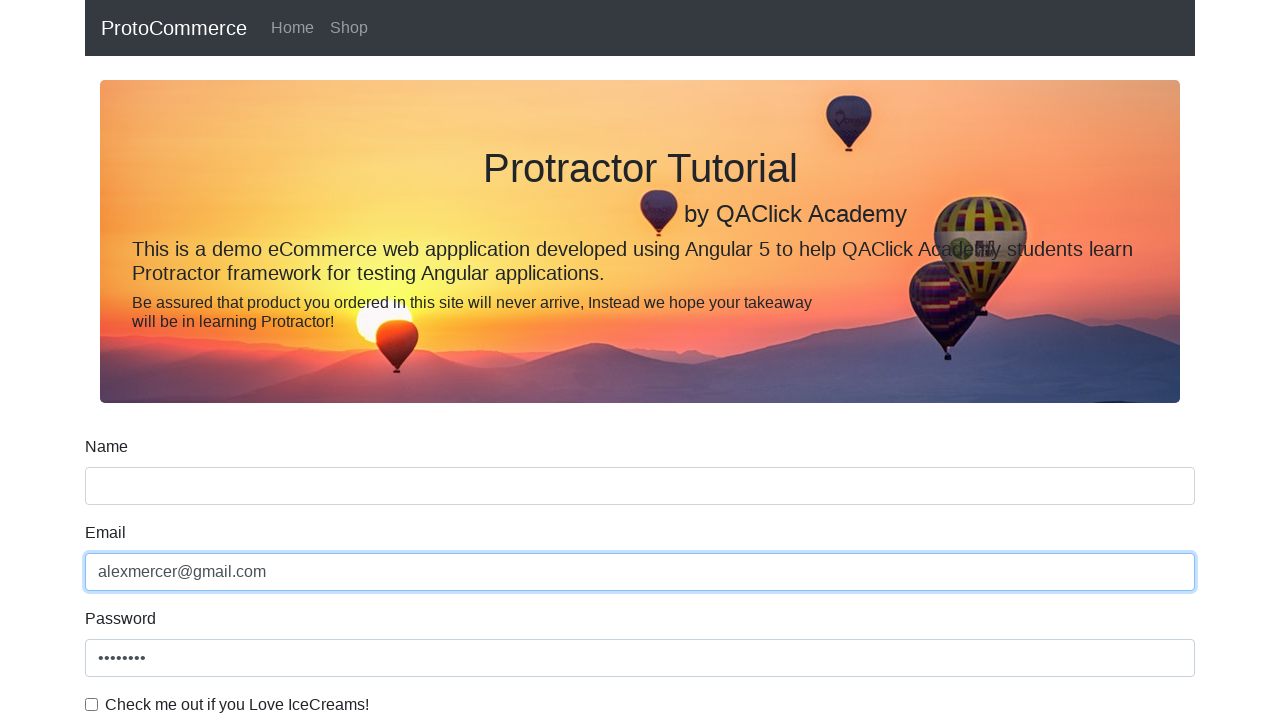

Clicked checkbox to enable terms agreement at (92, 704) on #exampleCheck1
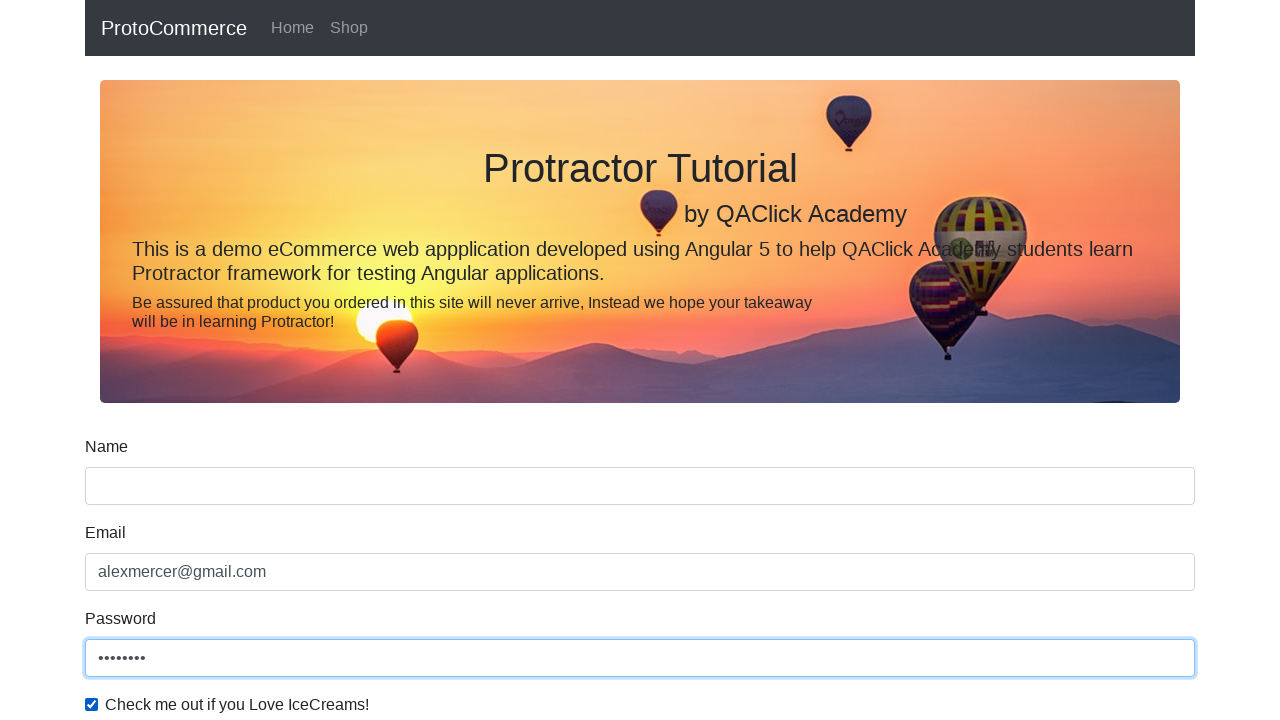

Clicked submit button at (123, 491) on input[type='submit']
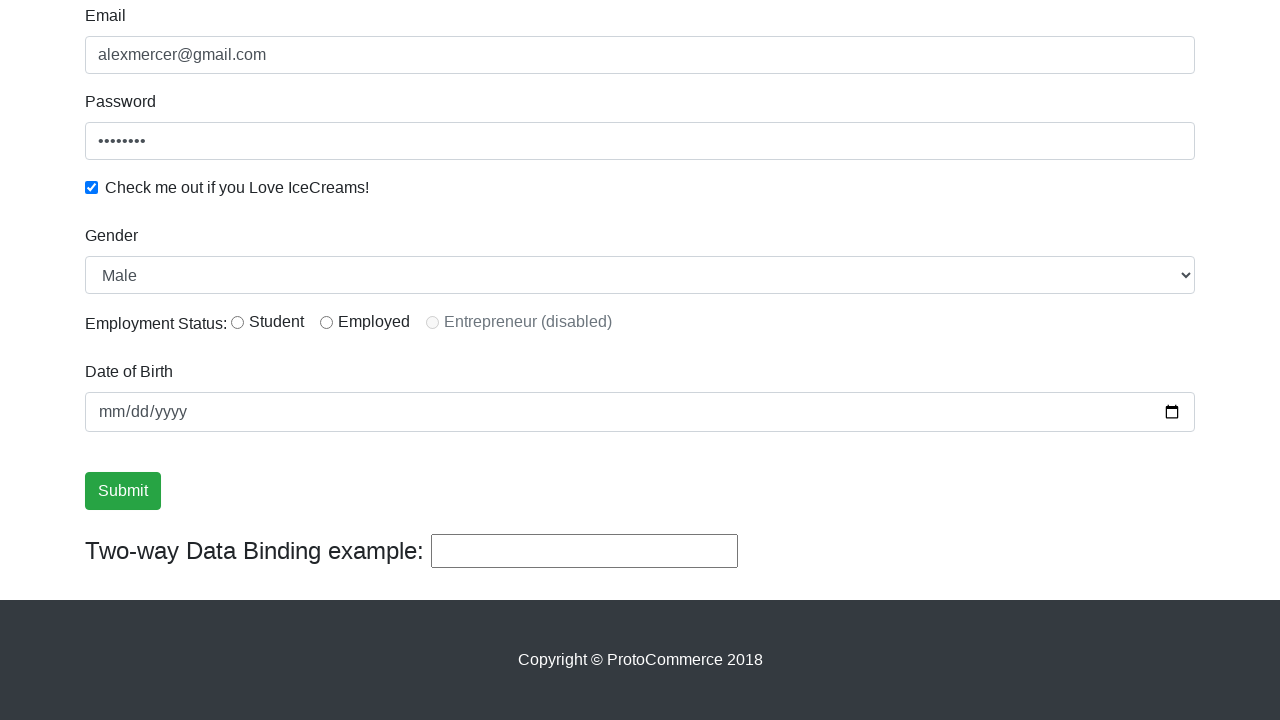

Filled name field with 'AlexMercer' on input[name='name']
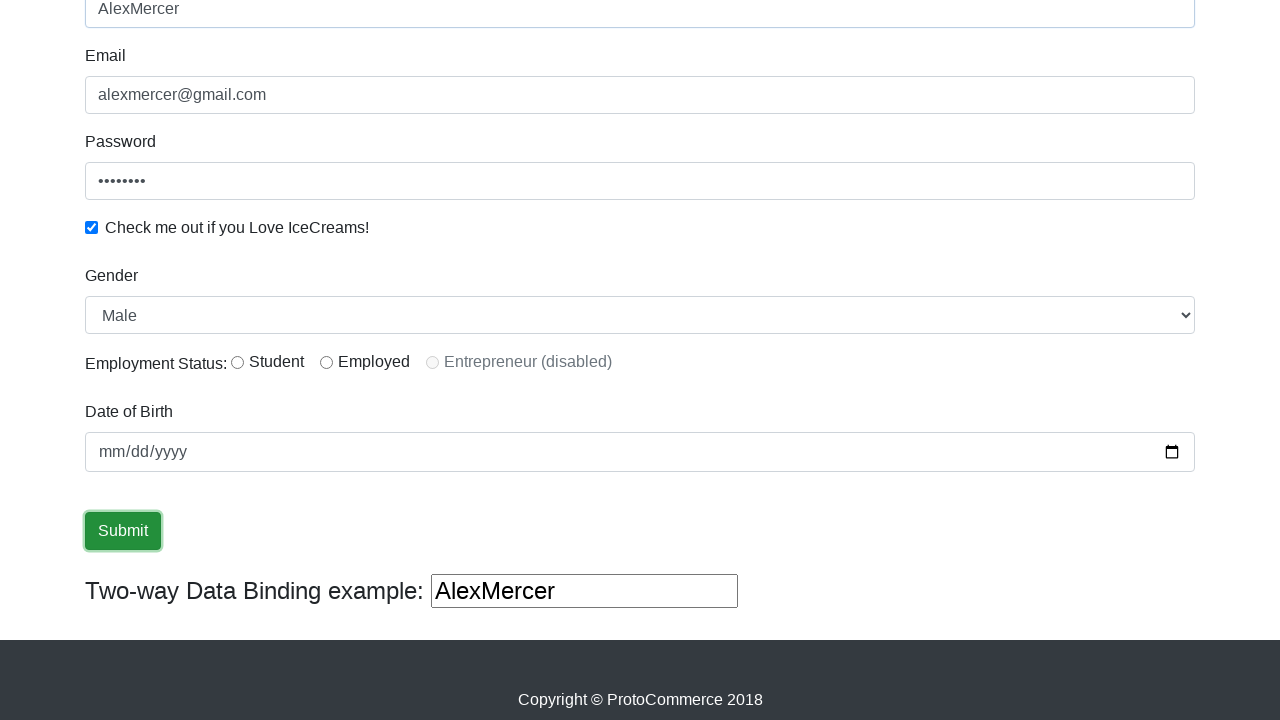

Success message appeared and loaded
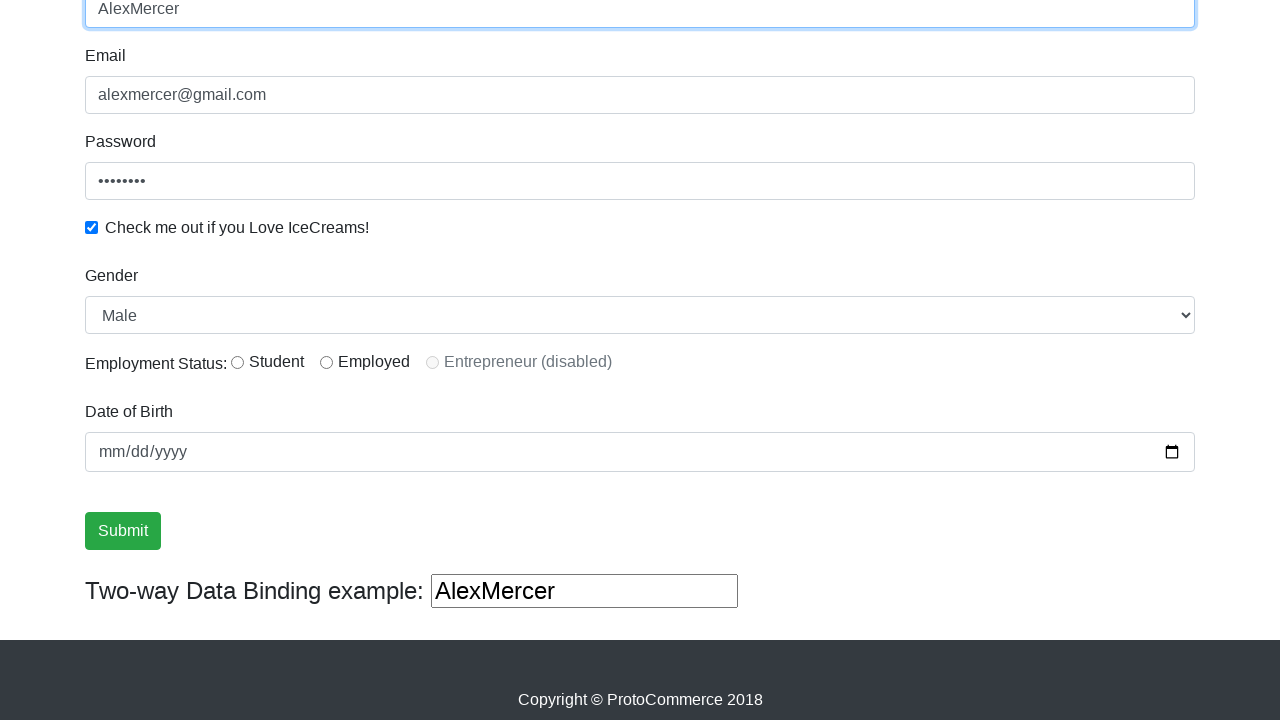

Retrieved success message text content
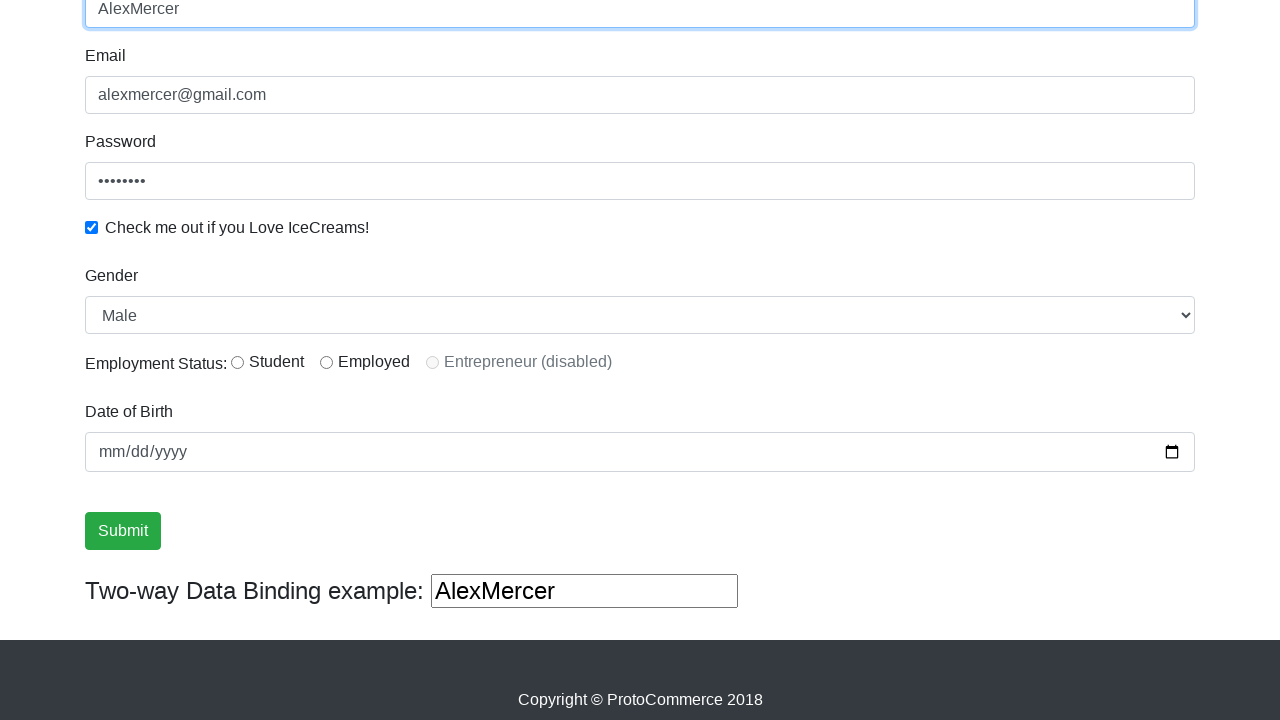

Verified 'Success' text in message
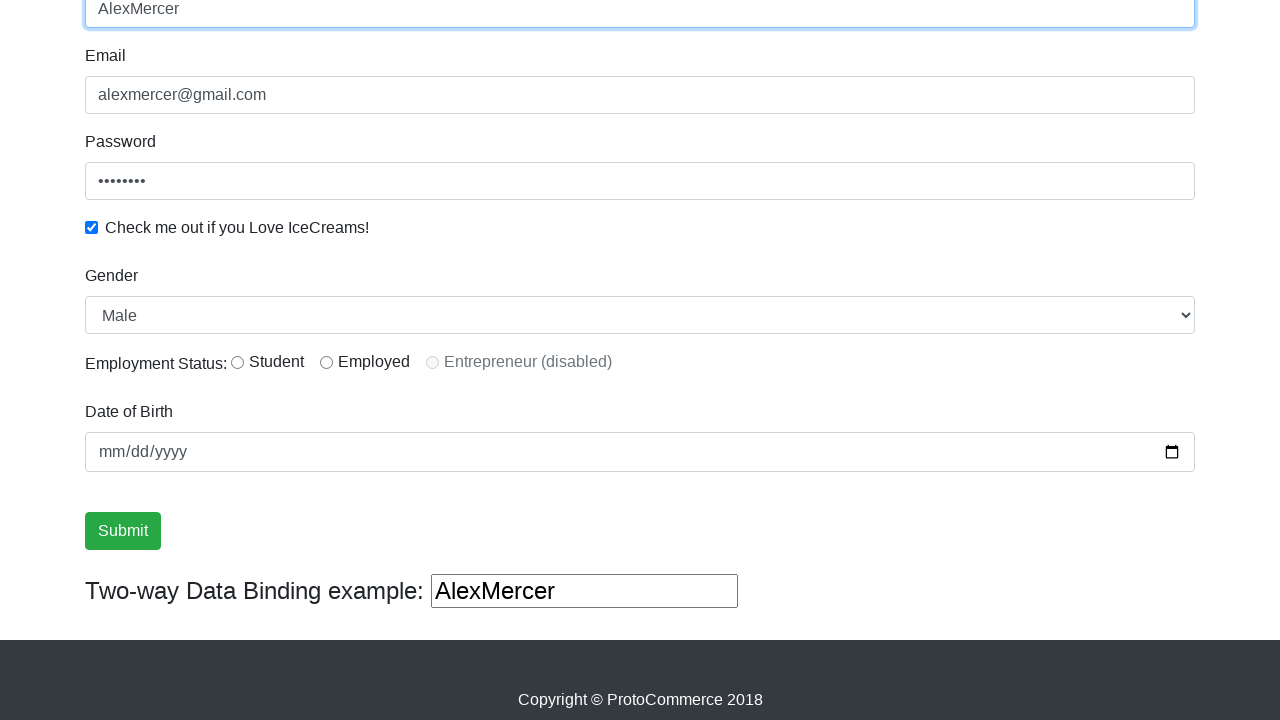

Clicked radio button option 1 at (238, 362) on #inlineRadio1
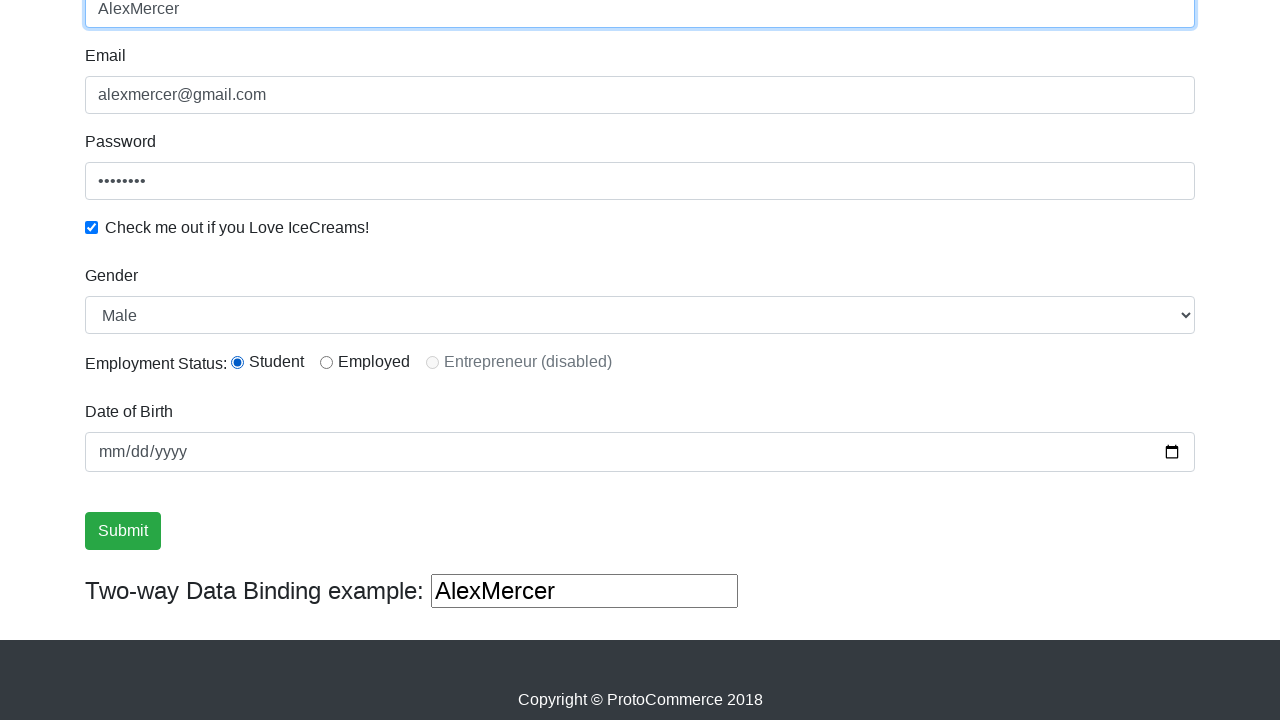

Filled third text input field with 'AlexMerxer' on (//input[@type='text'])[3]
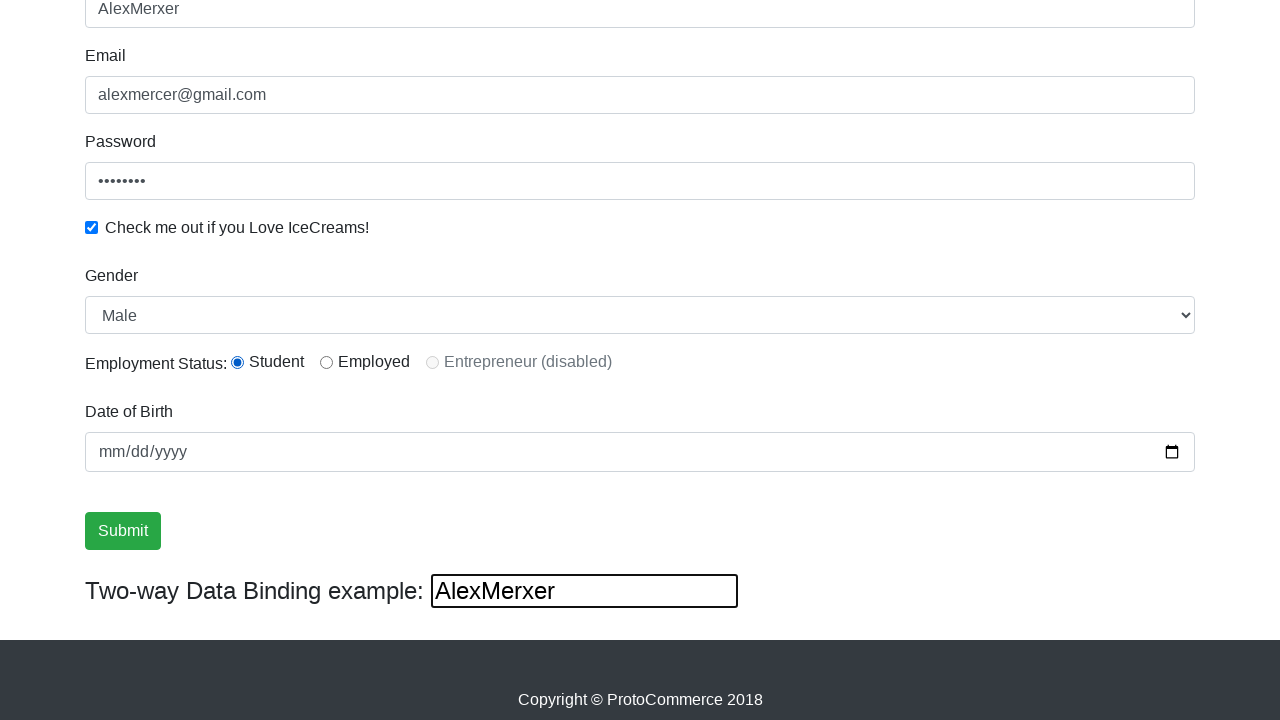

Cleared the third text input field on (//input[@type='text'])[3]
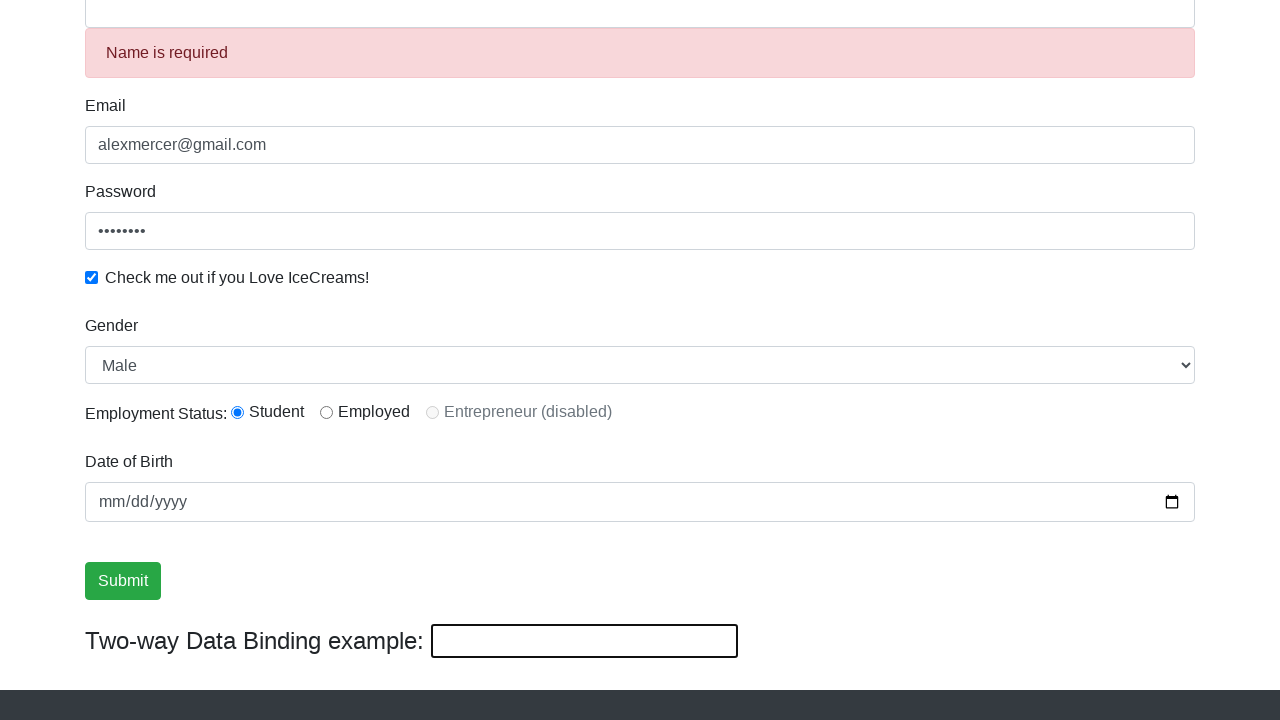

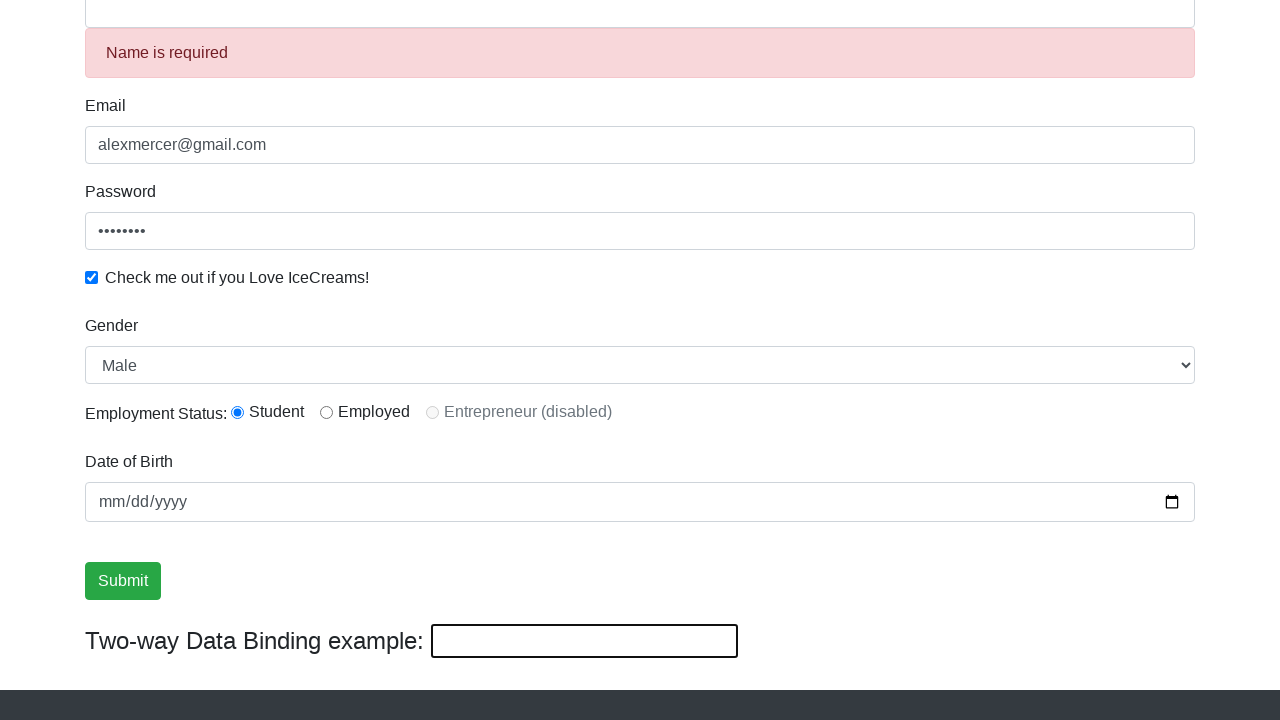